Tests dropdown selection functionality by selecting options using different methods (visible text, index, and value) on a single select dropdown

Starting URL: https://v1.training-support.net/selenium/selects

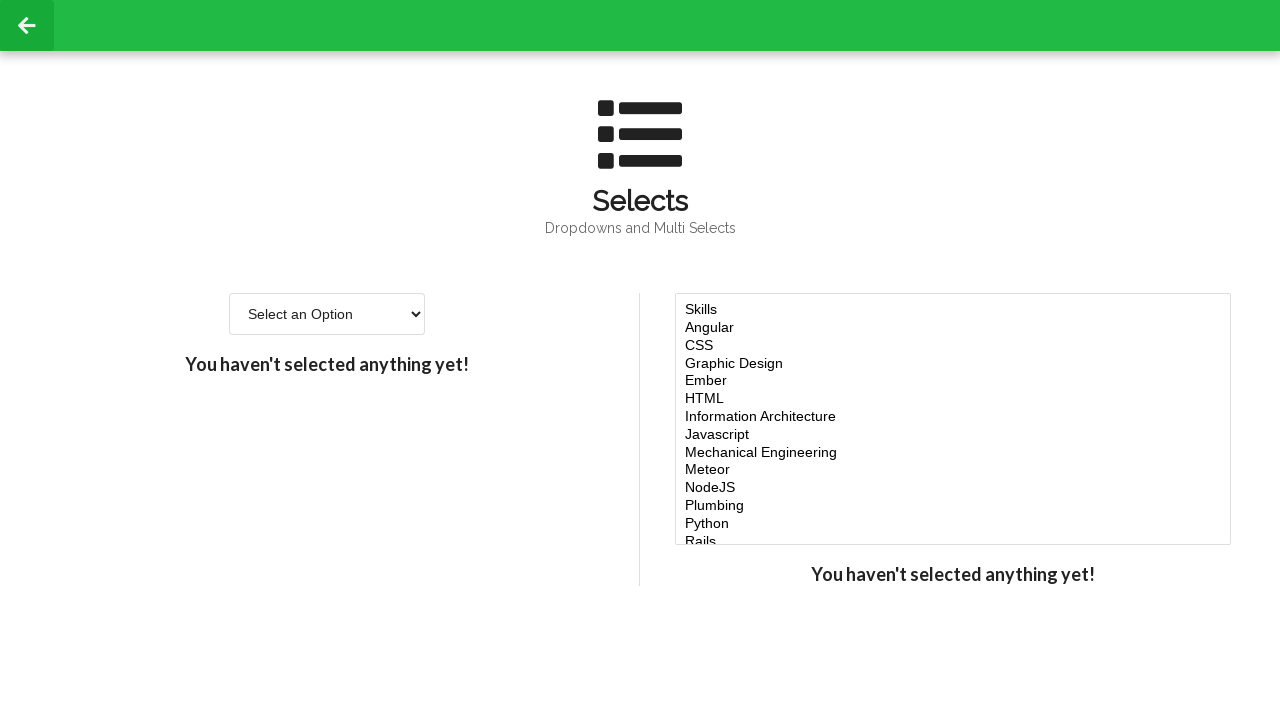

Located the single select dropdown element
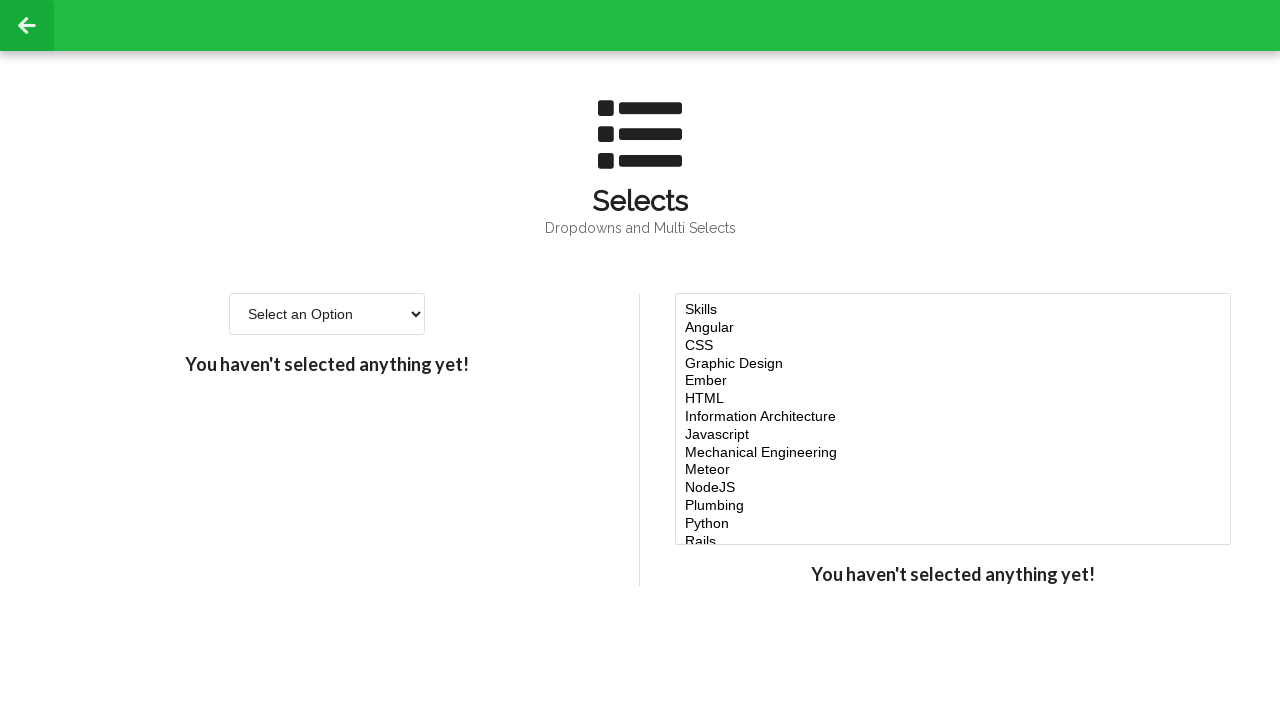

Selected 'Option 2' from dropdown using visible text on #single-select
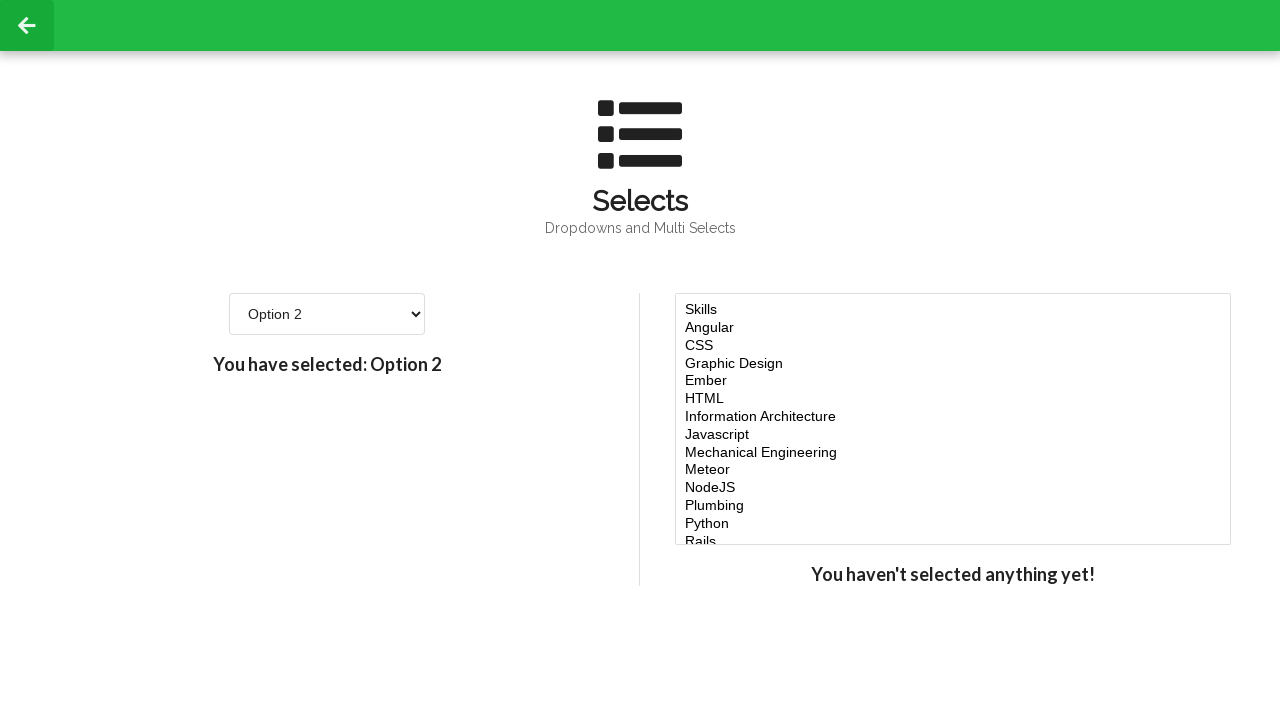

Selected option at index 2 (third option) from dropdown on #single-select
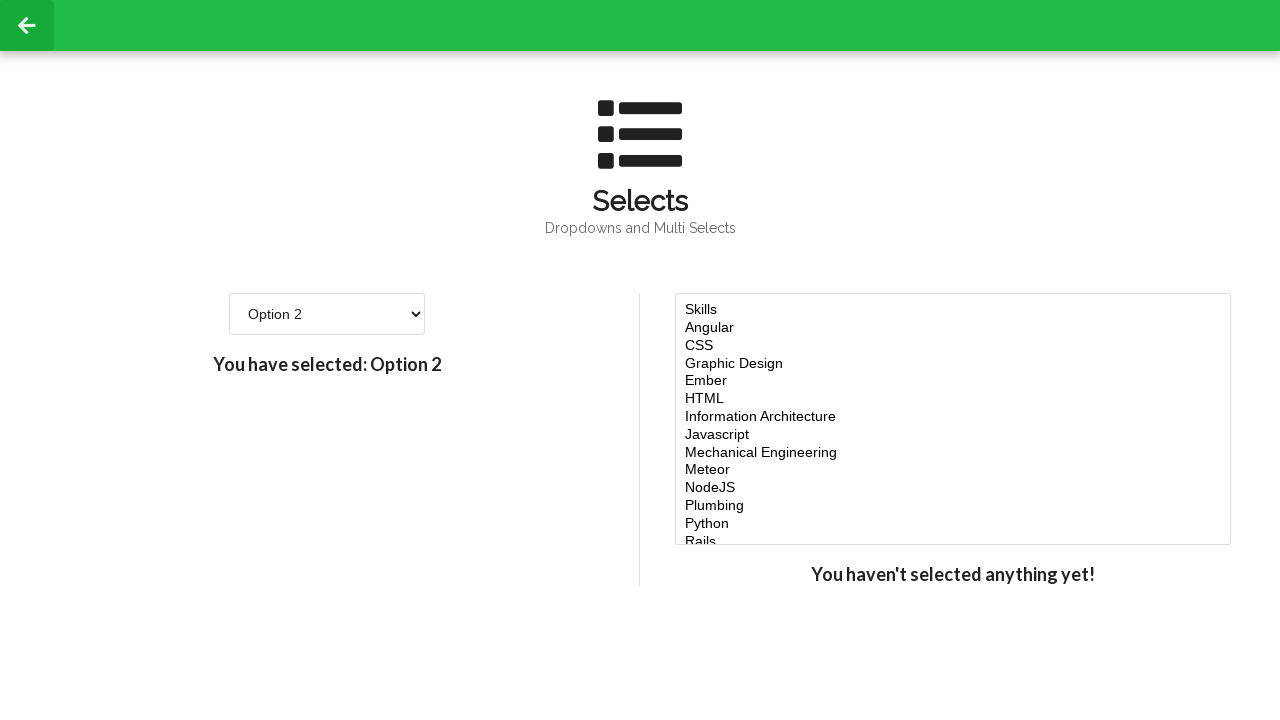

Selected option with value '4' (fourth option) from dropdown on #single-select
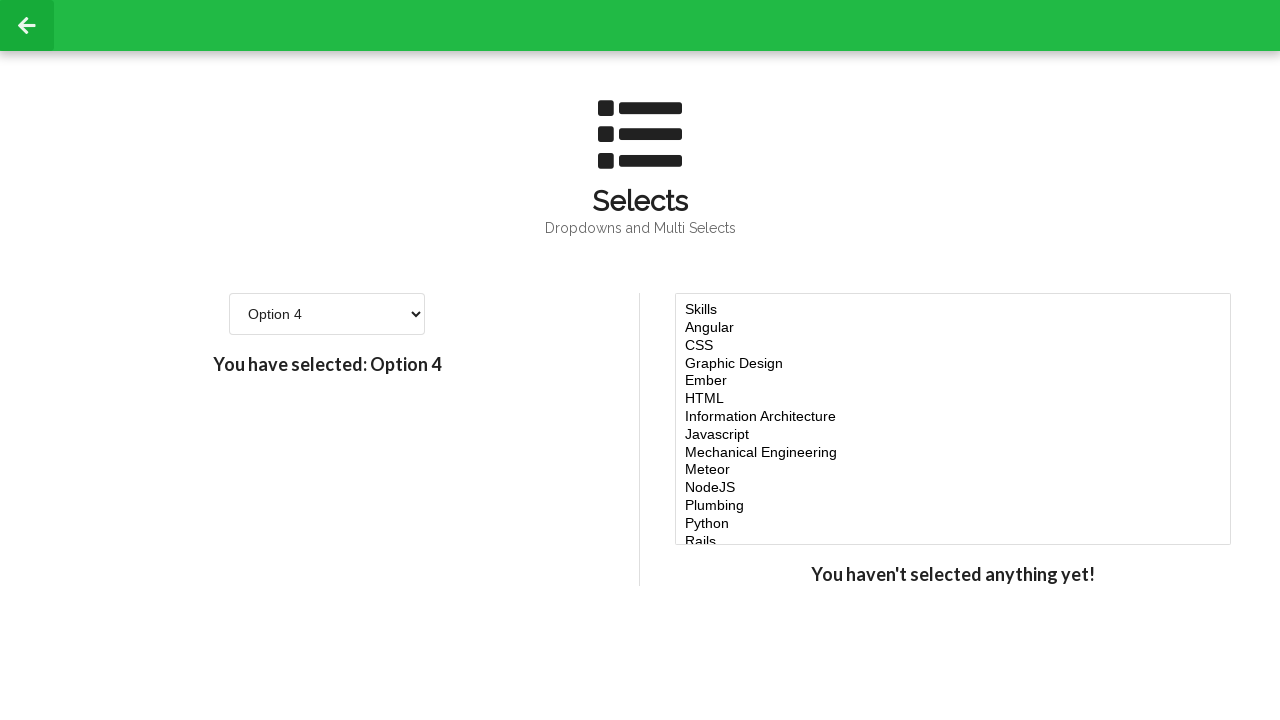

Retrieved all available options from dropdown for verification
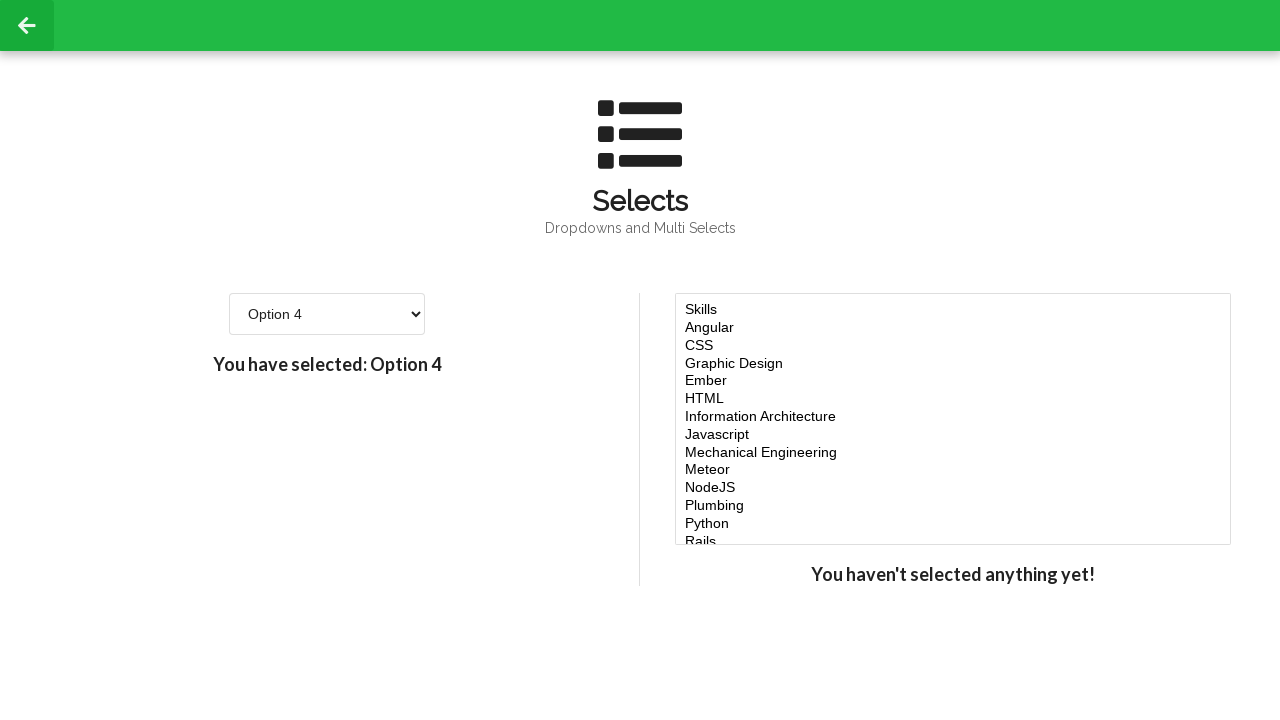

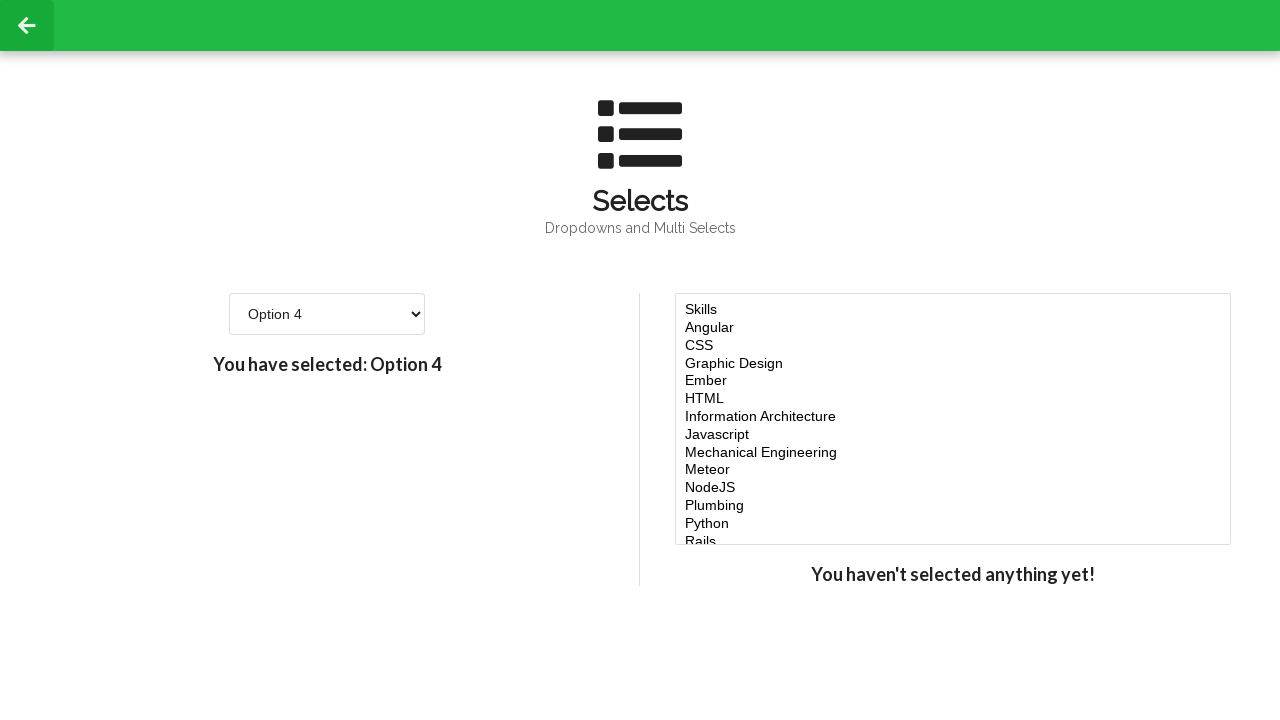